Navigates to a simple test site and waits for a checkbox header element to be present on the page

Starting URL: http://simpletestsite.fabrykatestow.pl/

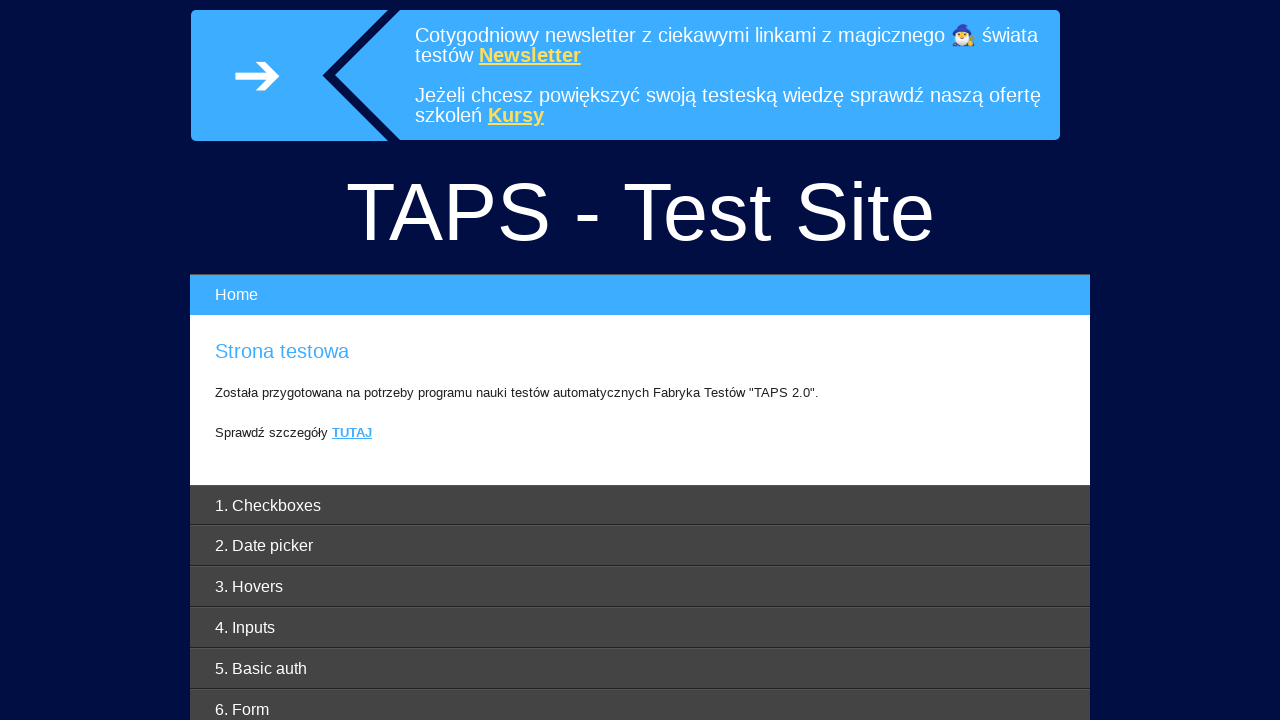

Waited for checkbox header element to be present on the page
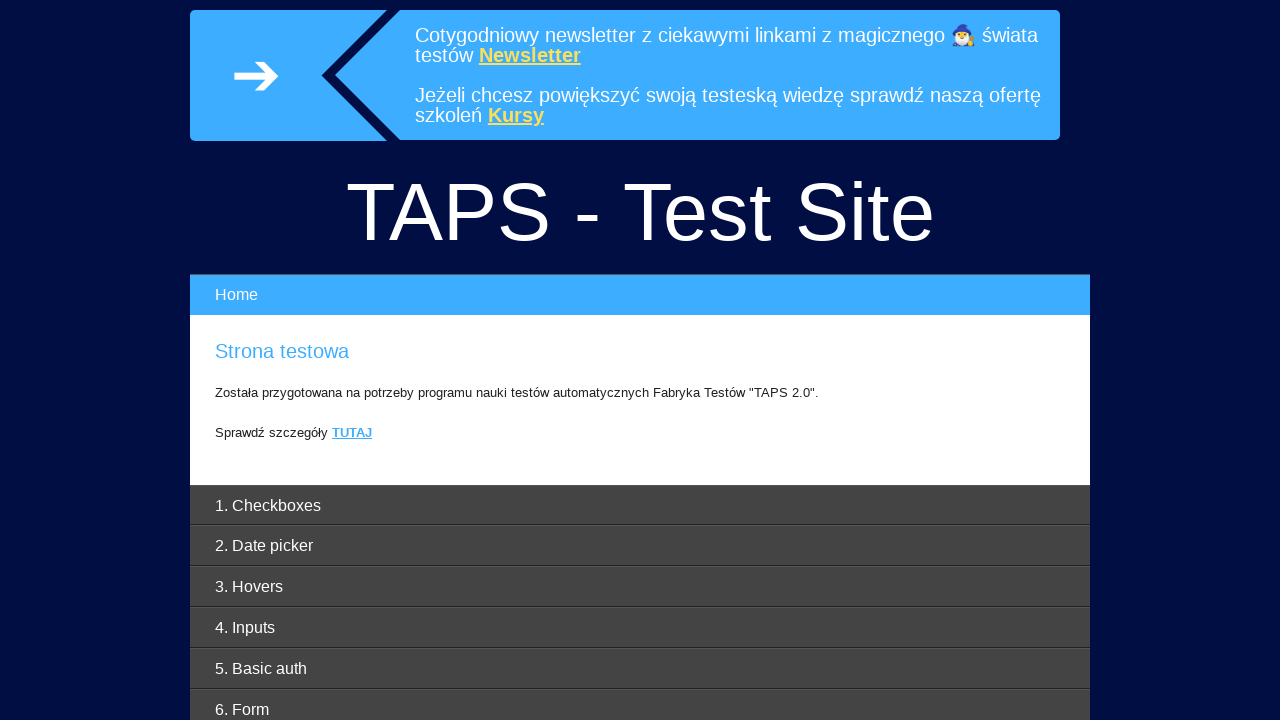

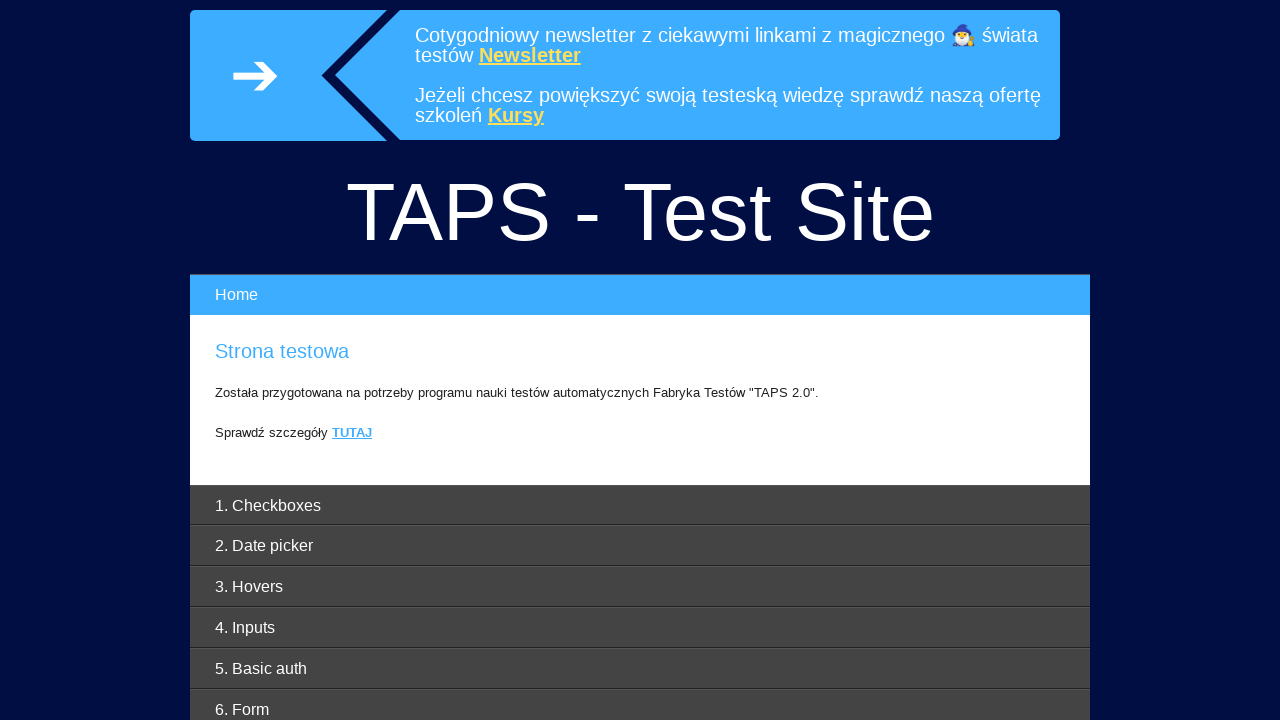